Tests confirm box dismiss functionality by clicking the confirm button, dismissing the dialog, and verifying cancel output

Starting URL: https://www.hyrtutorials.com/p/alertsdemo.html

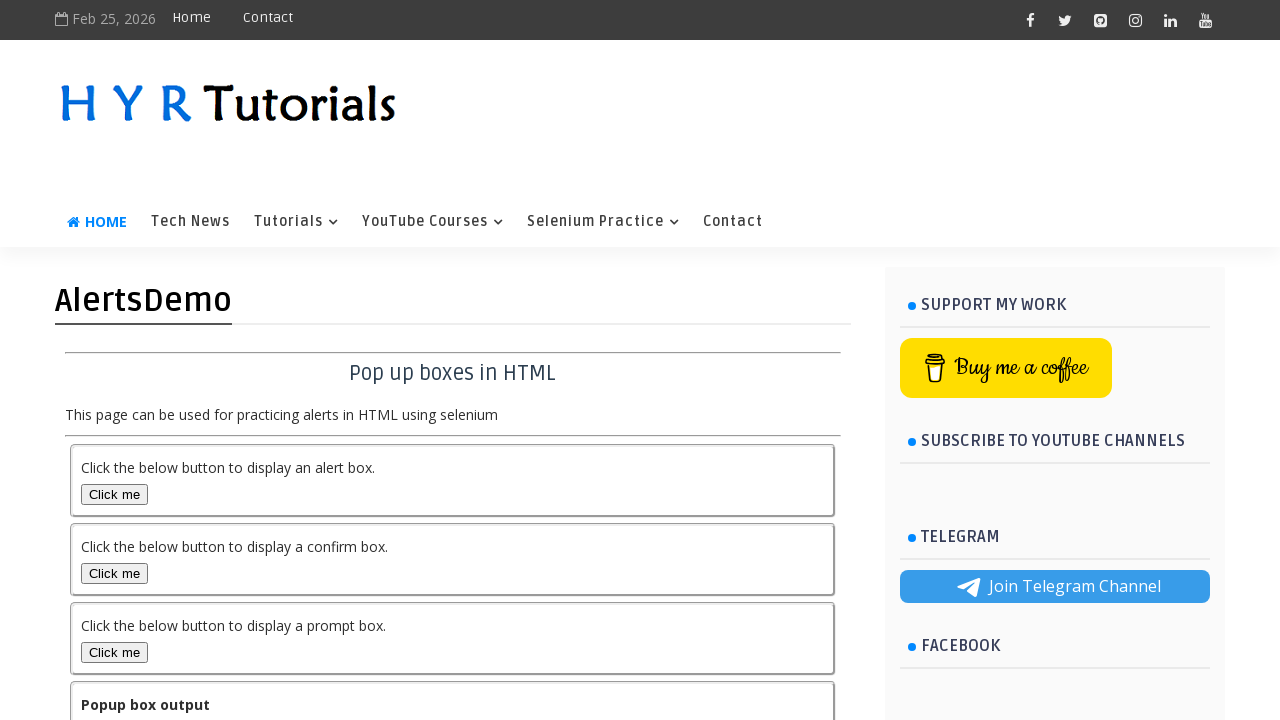

Clicked confirm box button at (114, 573) on button#confirmBox
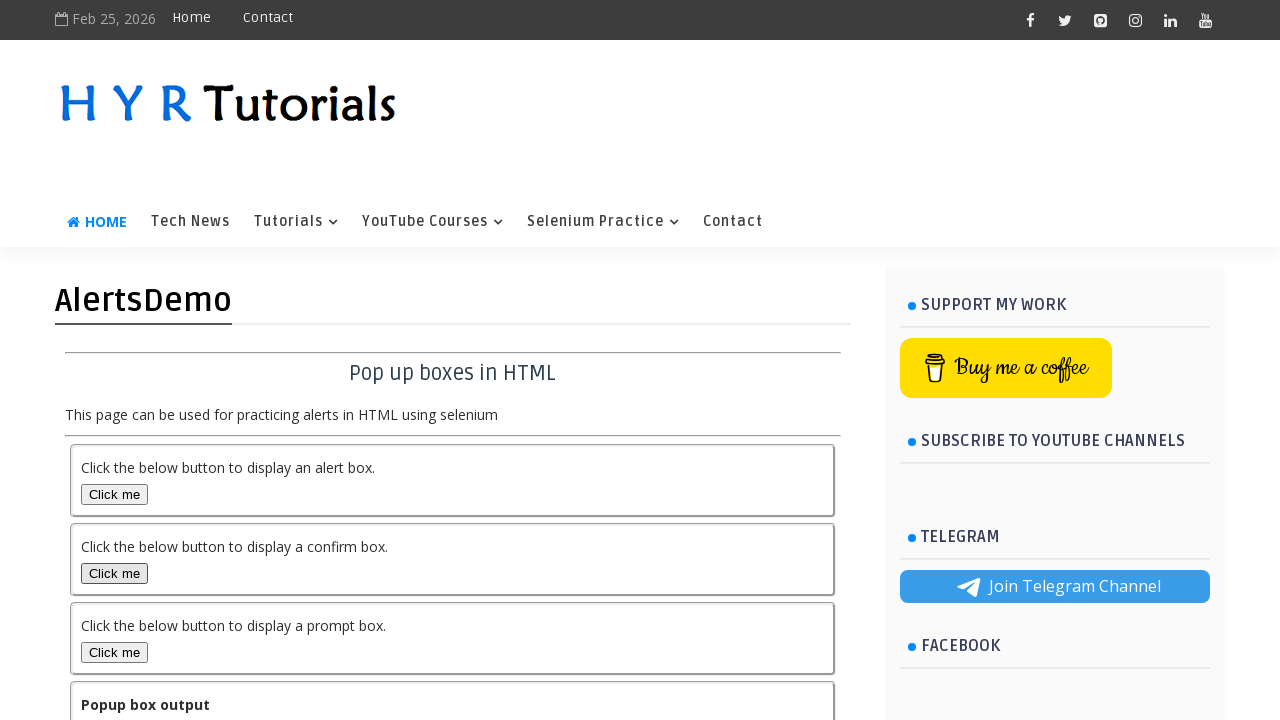

Set up dialog handler to dismiss confirm box
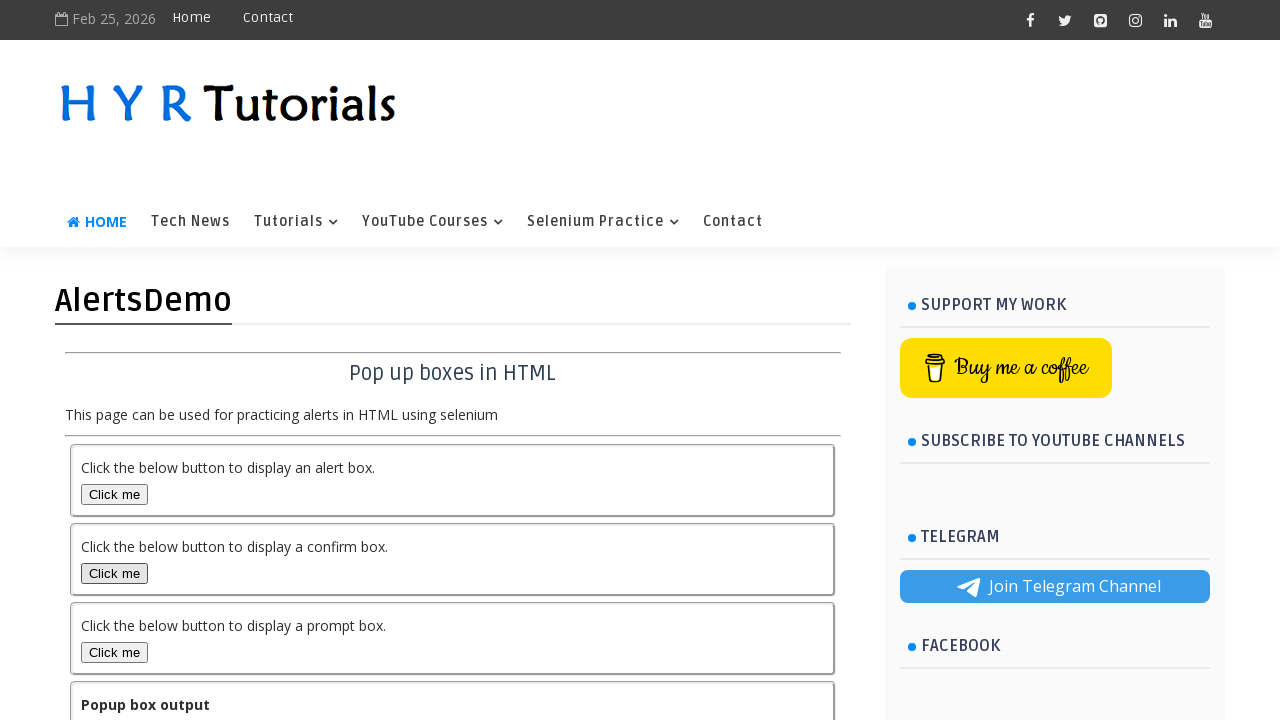

Output element loaded after dismissing confirm dialog
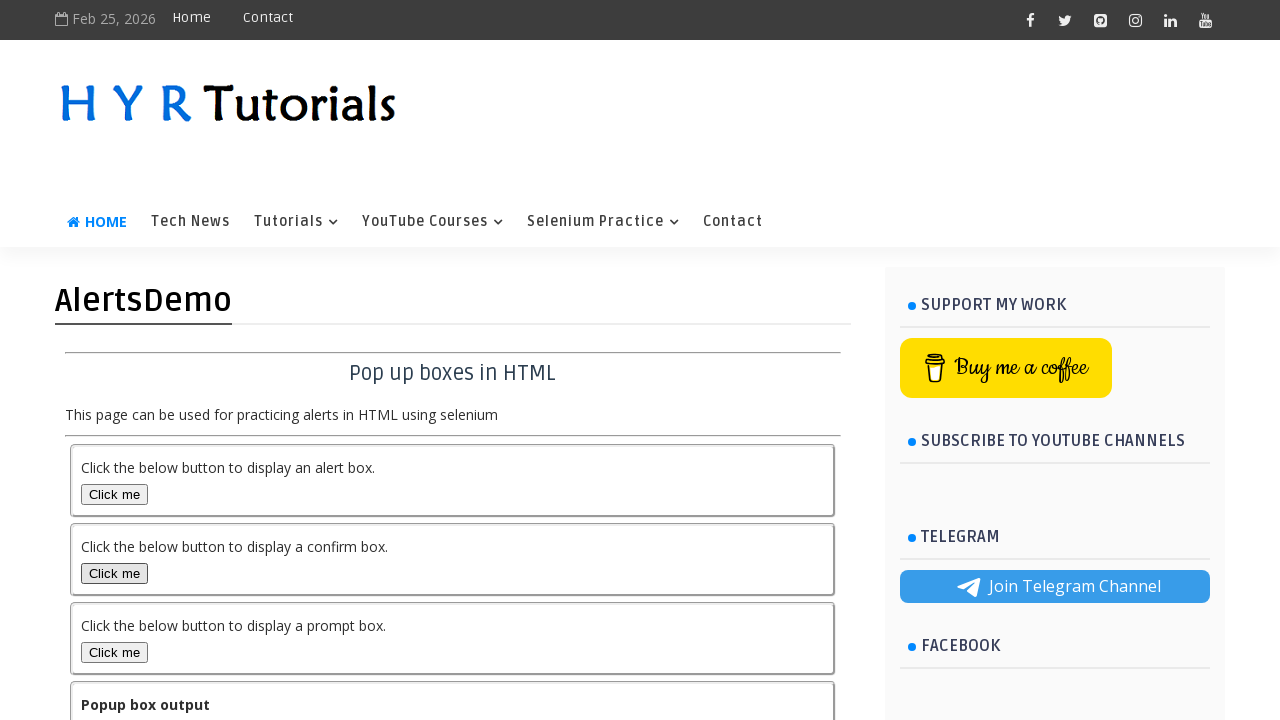

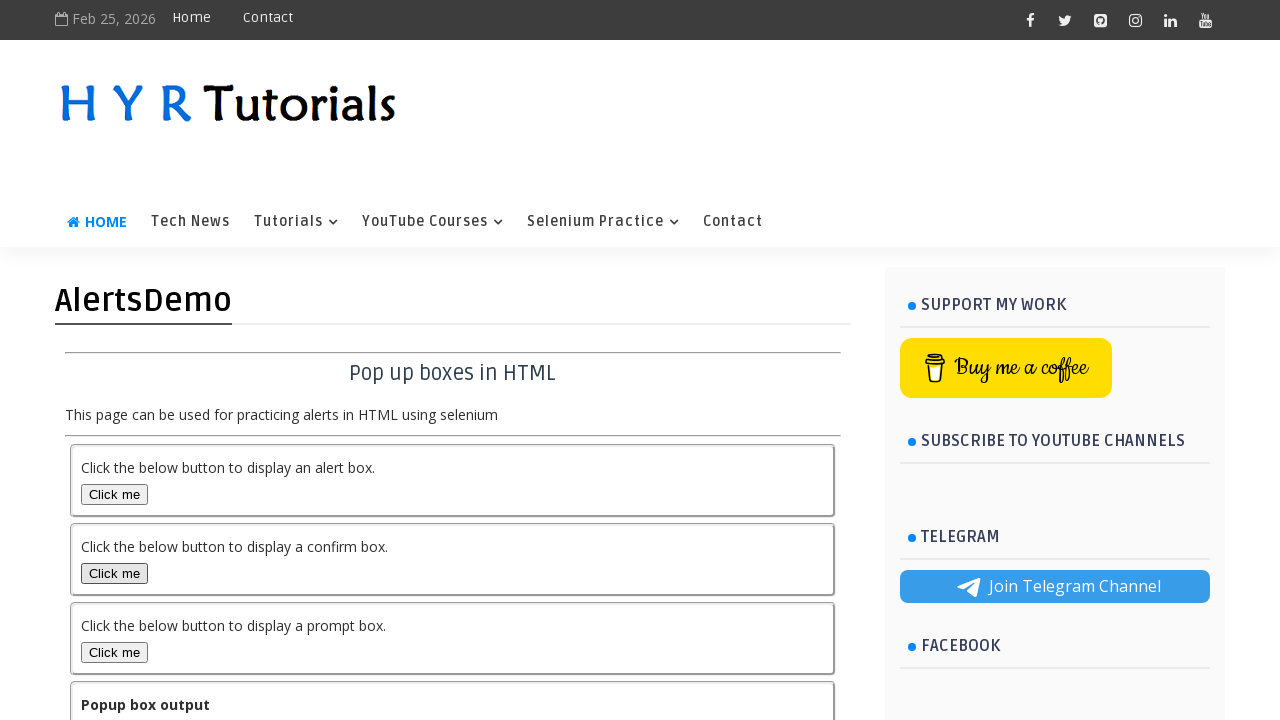